Tests creating an alert on Quikr.com by filling out category, subcategory, brand, model, location and email details while leaving mobile number field empty, then verifying the success message

Starting URL: https://www.quikr.com

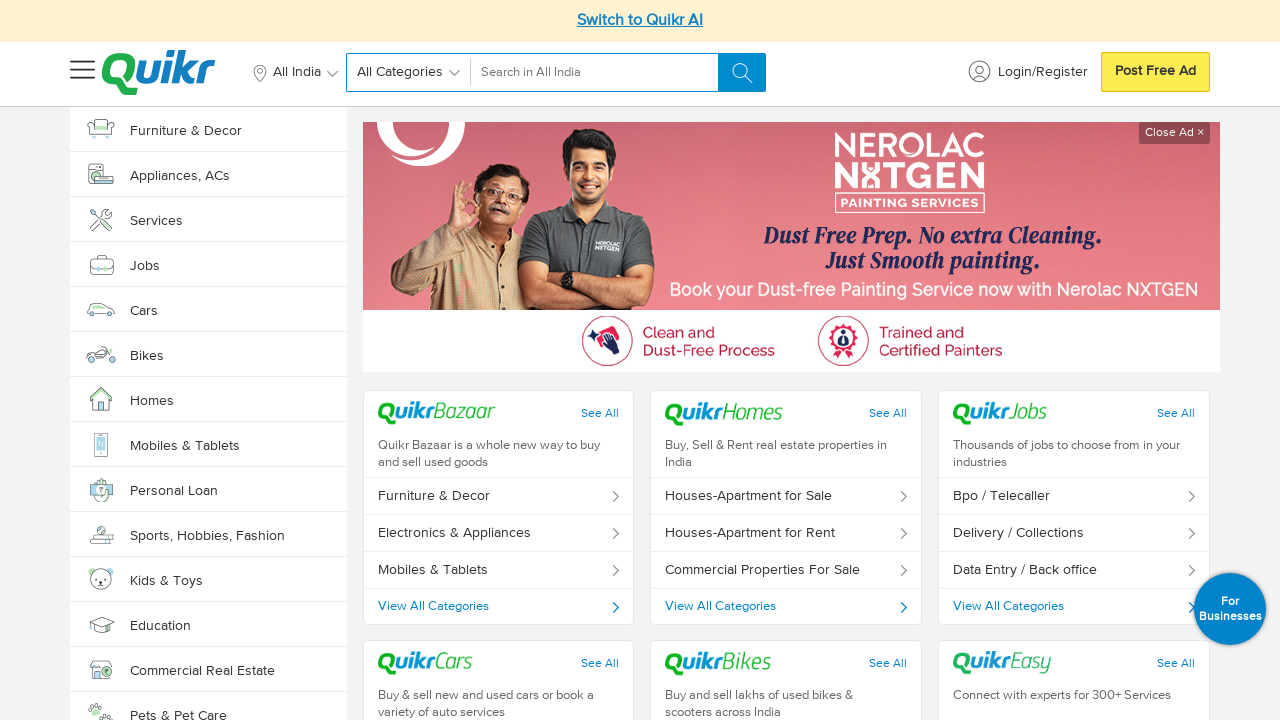

Scrolled down 3400px to reach alert form section
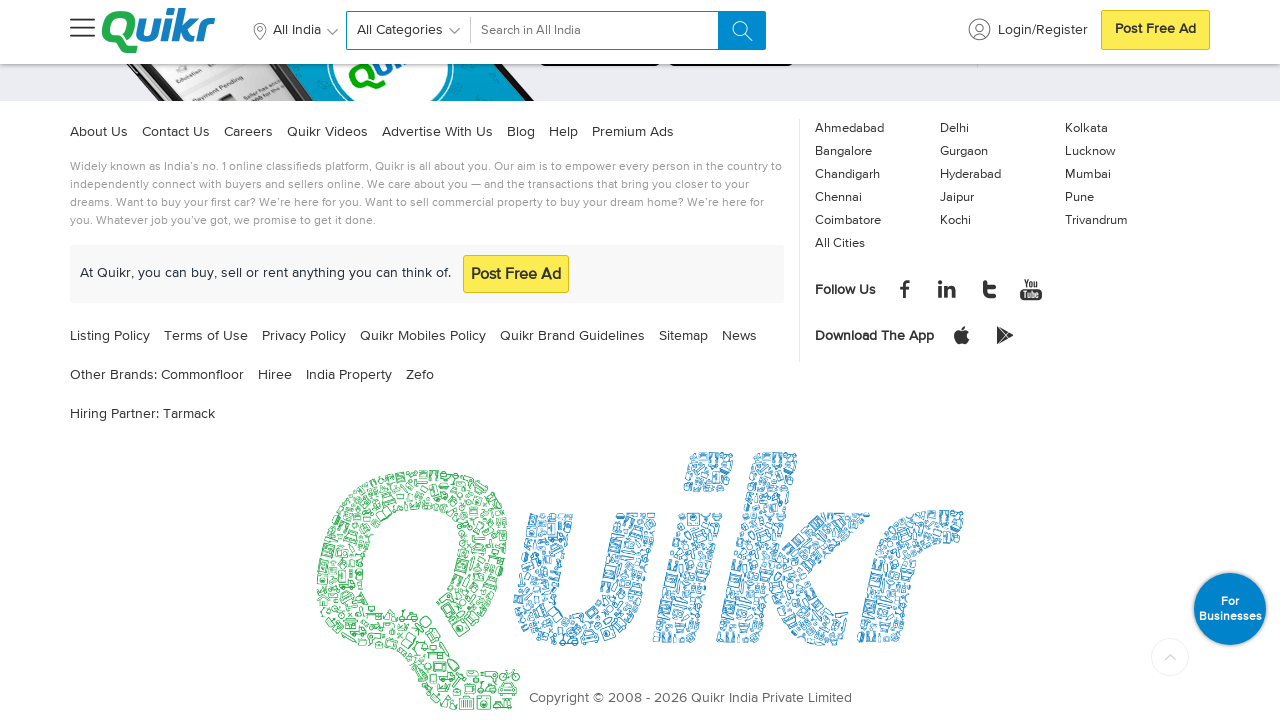

Clicked category dropdown at (476, 361) on xpath=//*[@id='select_category']
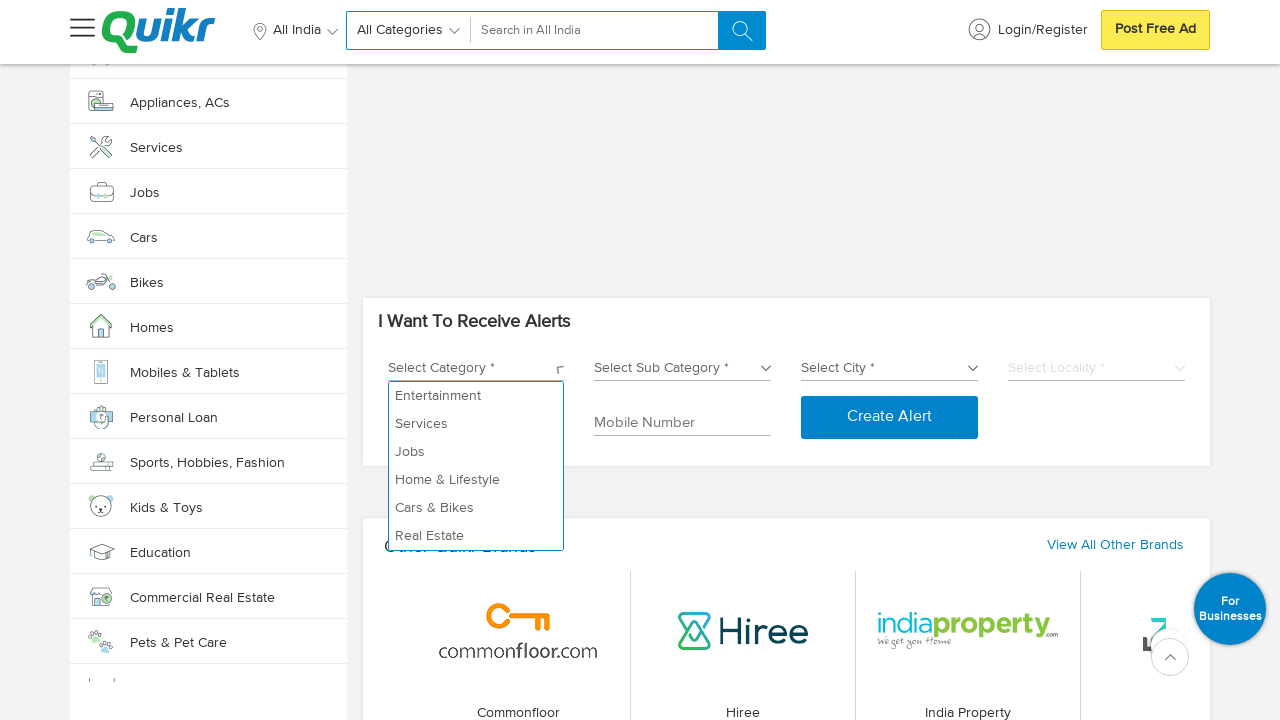

Selected 'Mobiles & Tablets' category at (476, 536) on xpath=//*[@id='select_category_dropdown']/li[10]/a
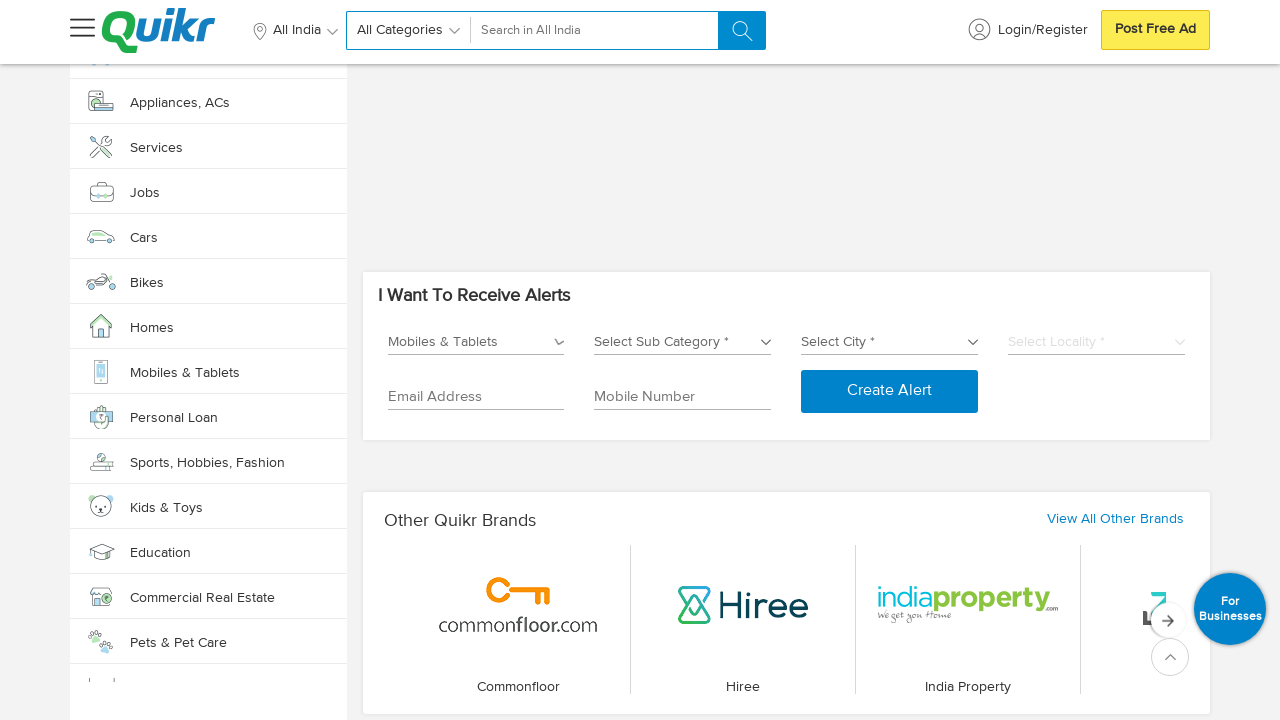

Clicked subcategory dropdown at (683, 283) on xpath=//*[@id='select_subcategory']
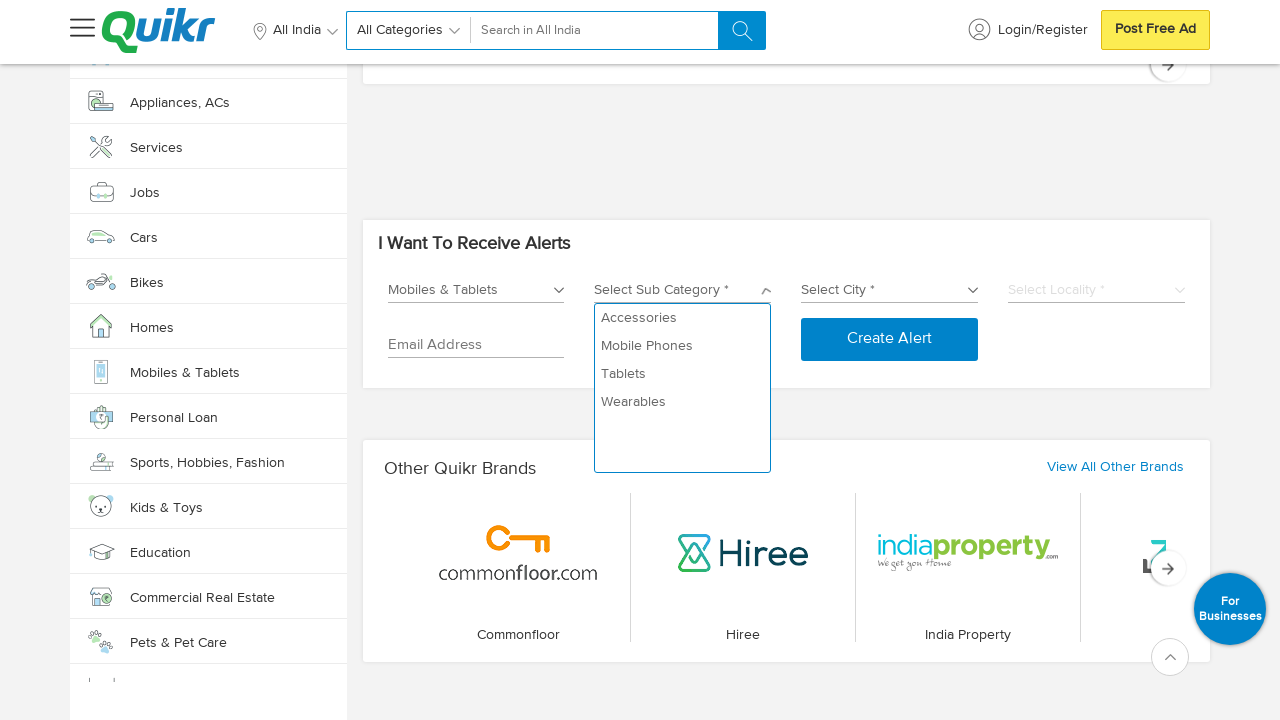

Selected subcategory option at (683, 706) on xpath=//*[@id='select_subcategory_dropdown']/li[2]/a
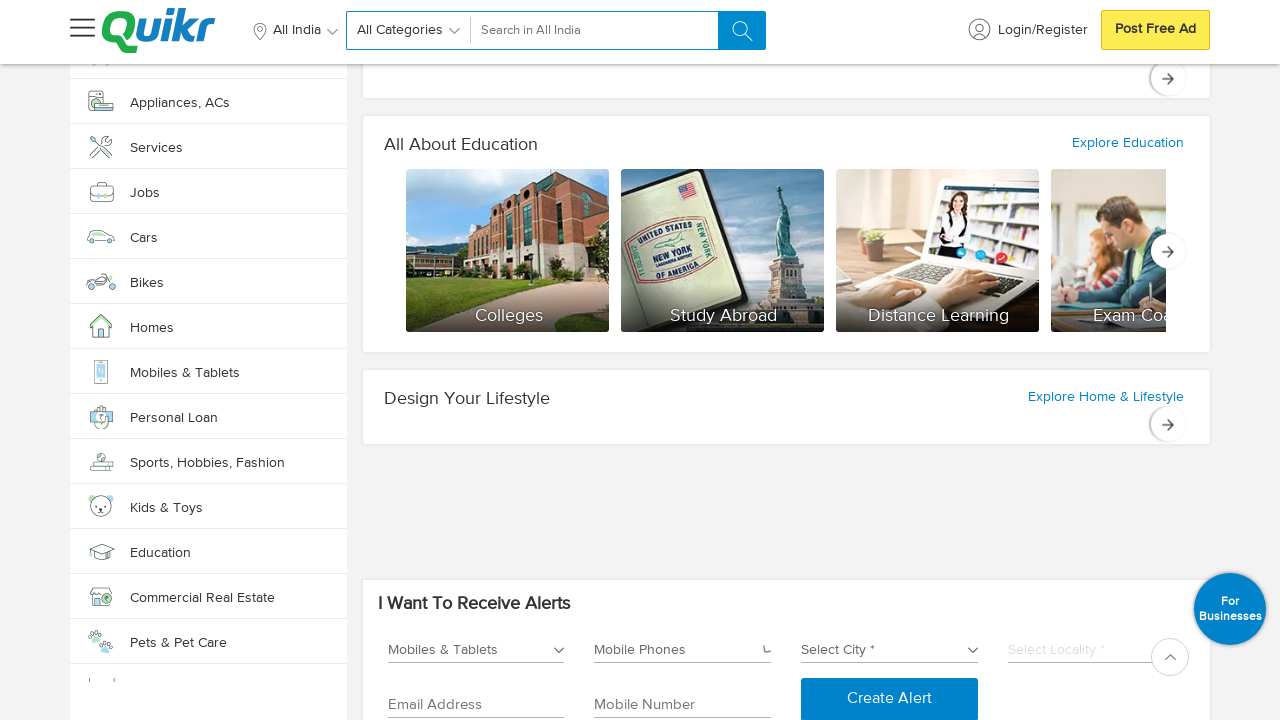

Clicked brand dropdown at (1097, 361) on xpath=//*[@id='Brand_name']
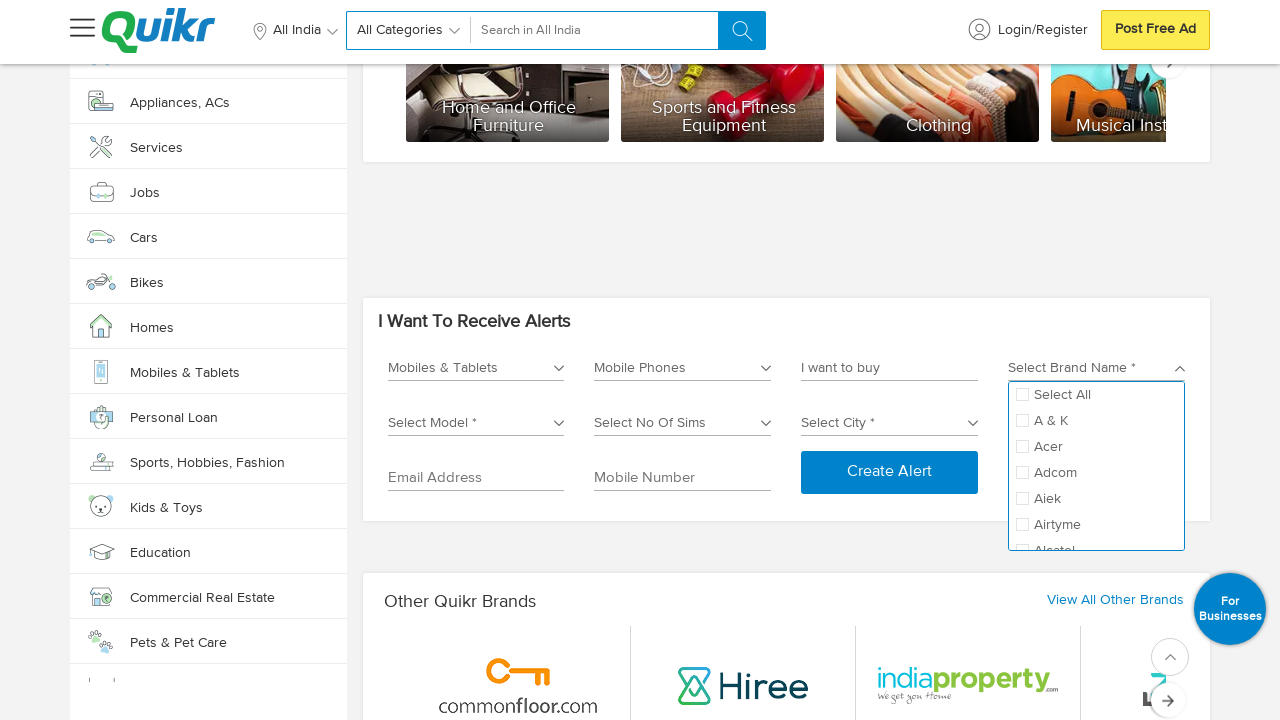

Selected 'Acer' brand at (1097, 447) on xpath=//*[@id='checkbox_Acer']
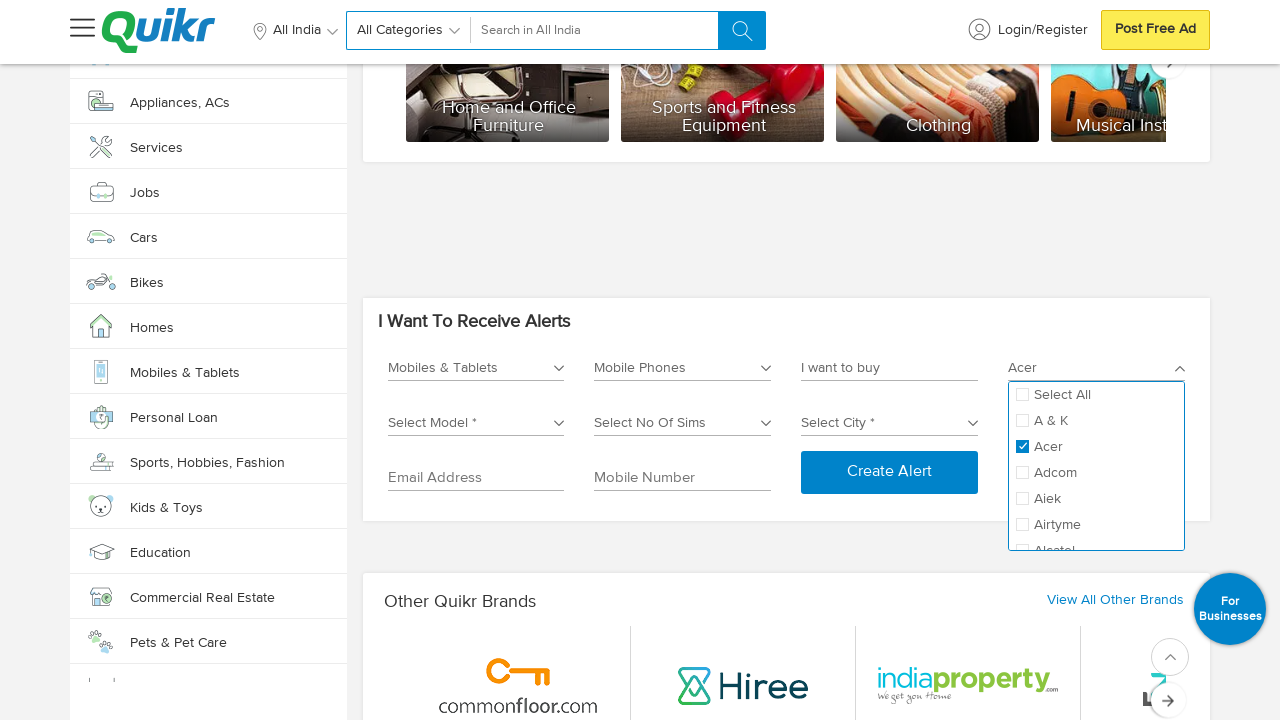

Clicked model dropdown at (476, 416) on xpath=//*[@id='Model']
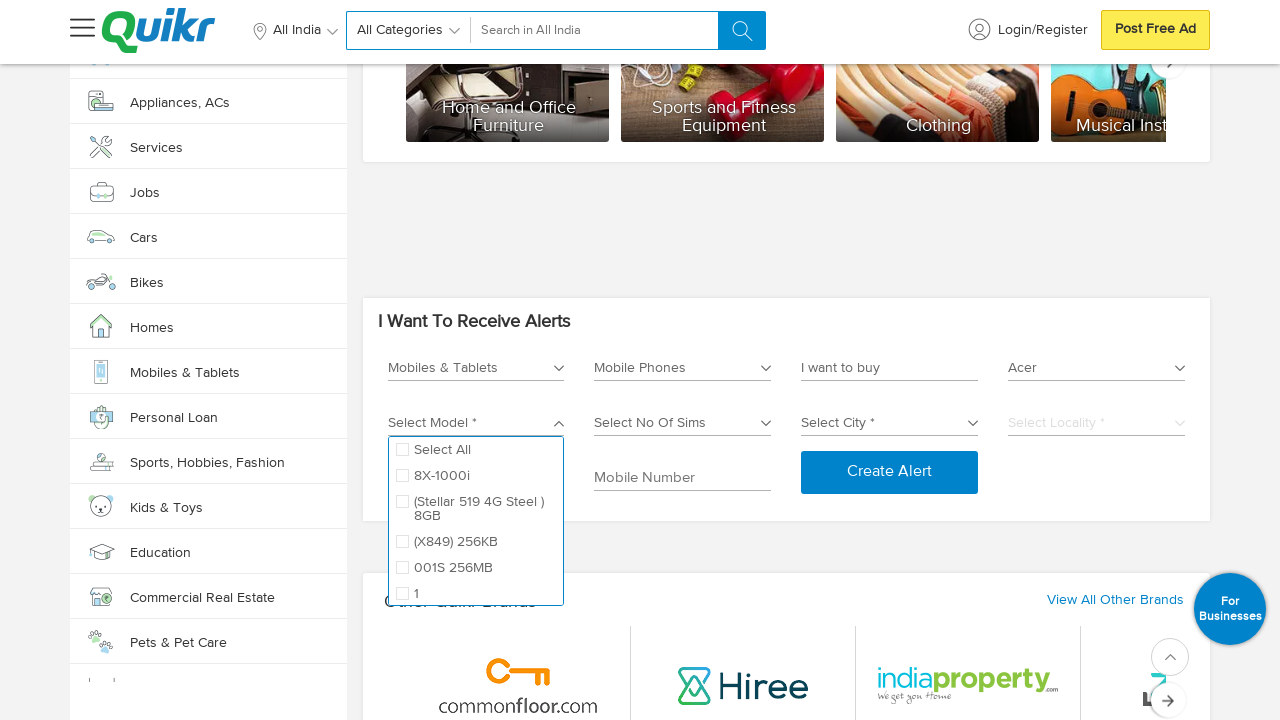

Selected '001S 256MB' model at (444, 568) on xpath=//*[@id='checkbox_001S 256MB']/label
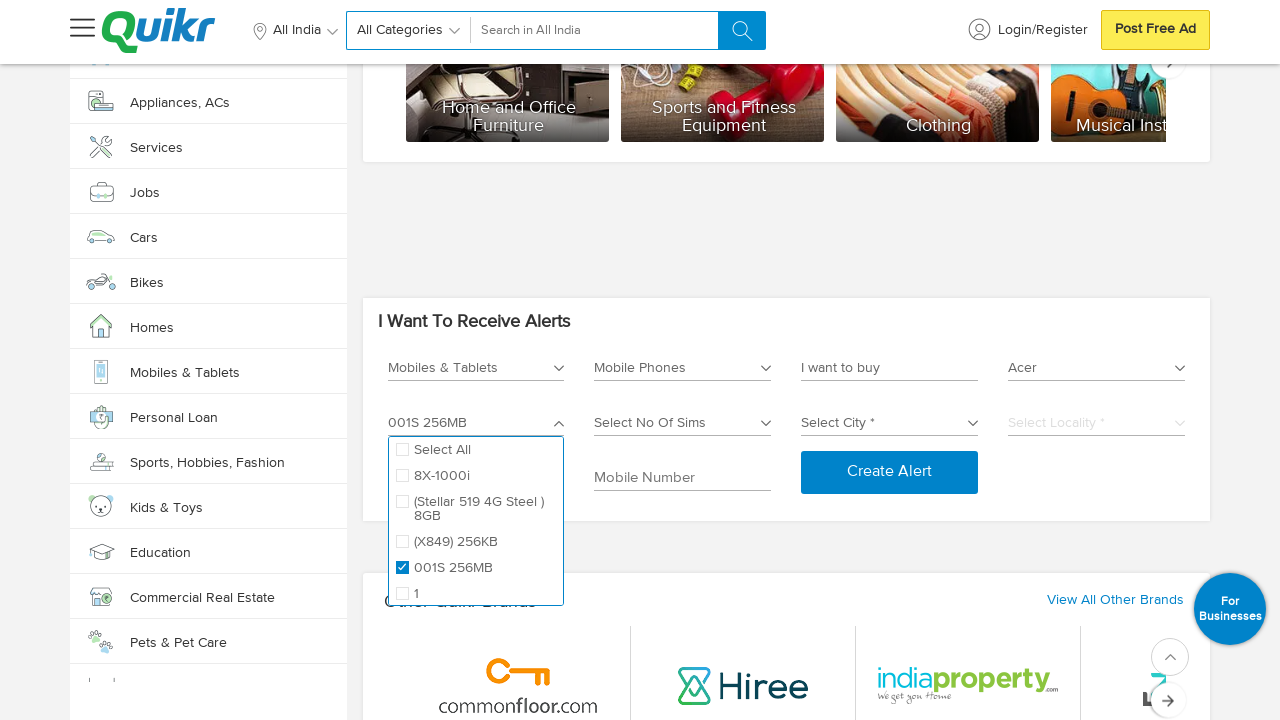

Clicked number of SIMs dropdown at (683, 416) on xpath=//*[@id='No_of_Sims']
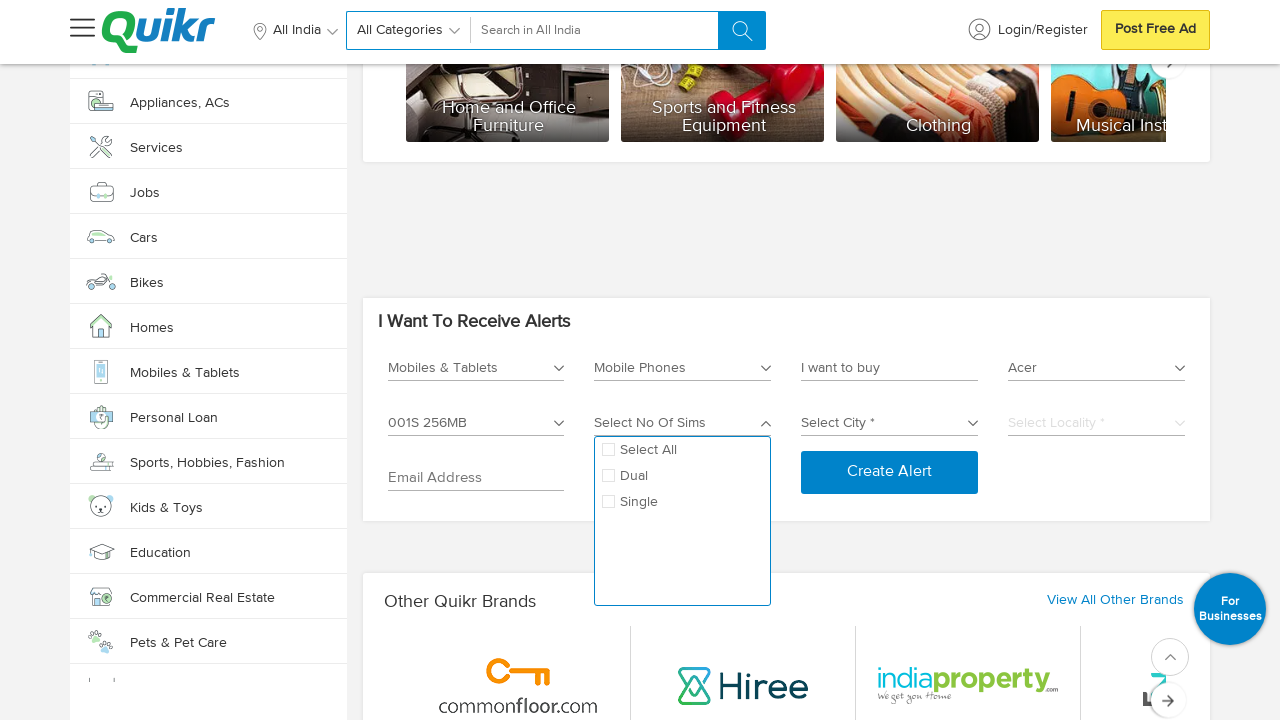

Selected 'Dual' SIM option at (683, 476) on xpath=//*[@id='checkbox_Dual']
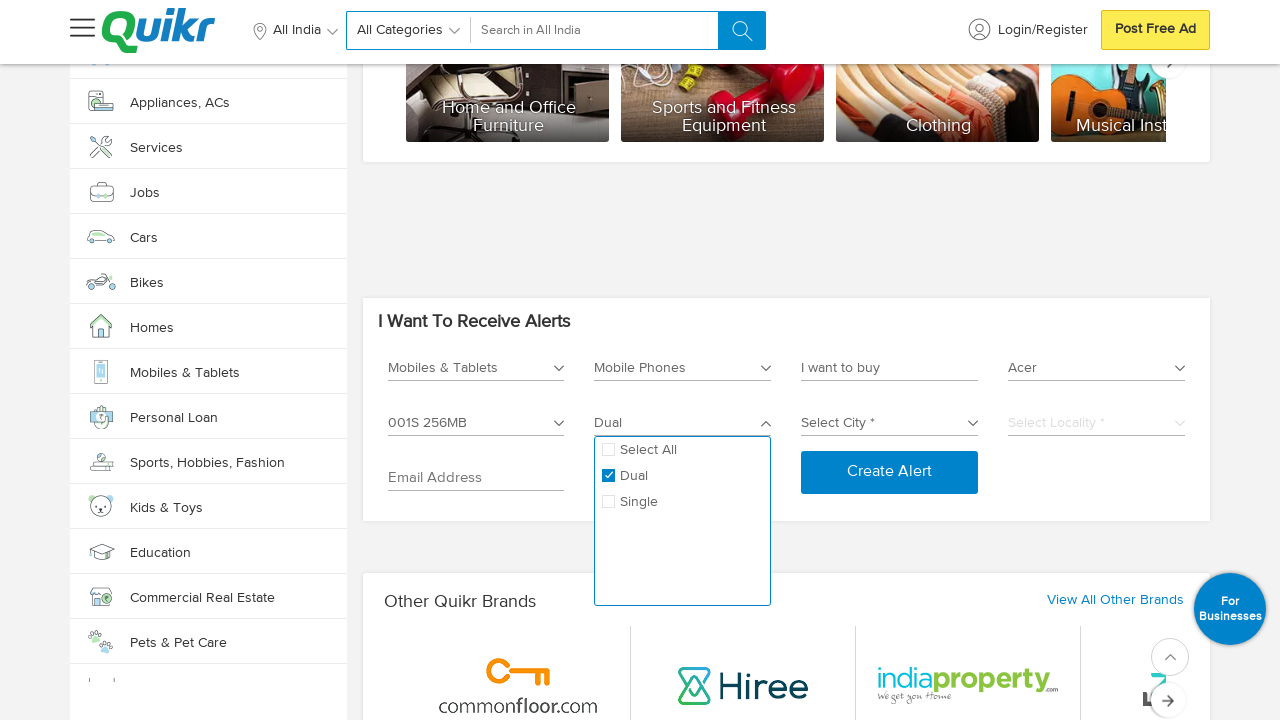

Clicked city dropdown at (872, 423) on xpath=//*[@id='city_text']
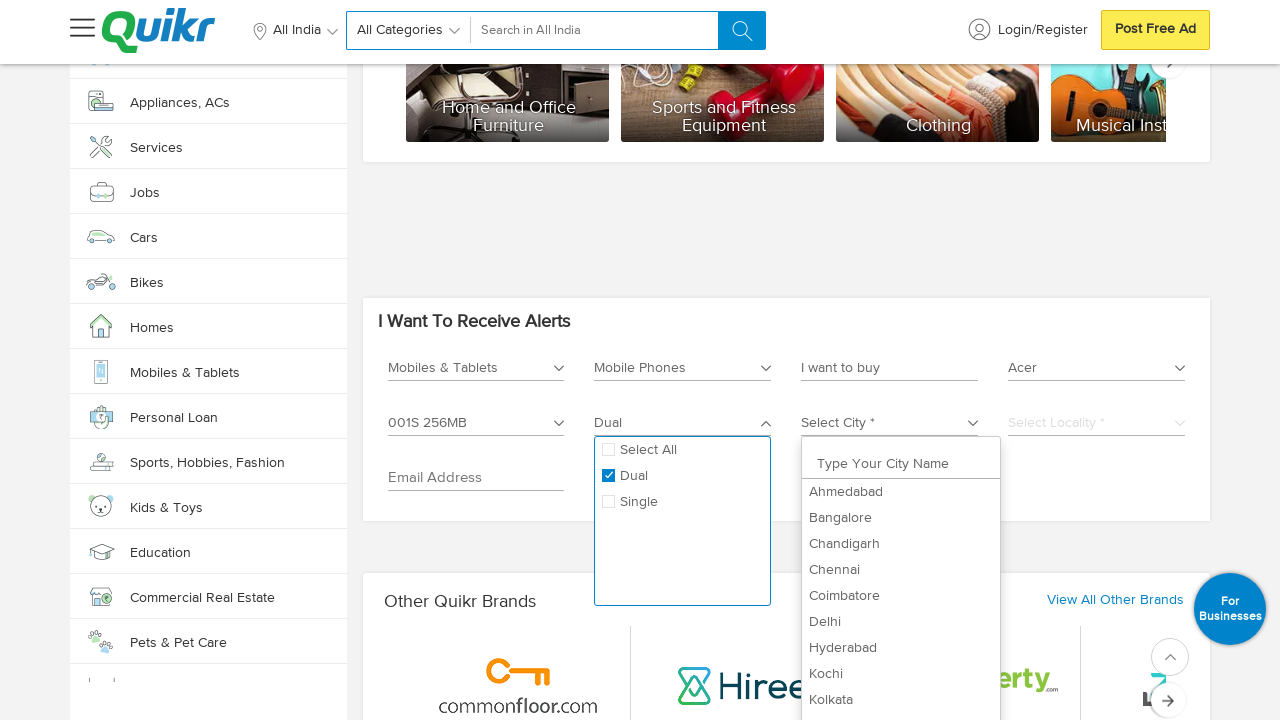

Selected city from dropdown at (901, 648) on xpath=//*[@id='select_city_dropdown']/li[7]/a
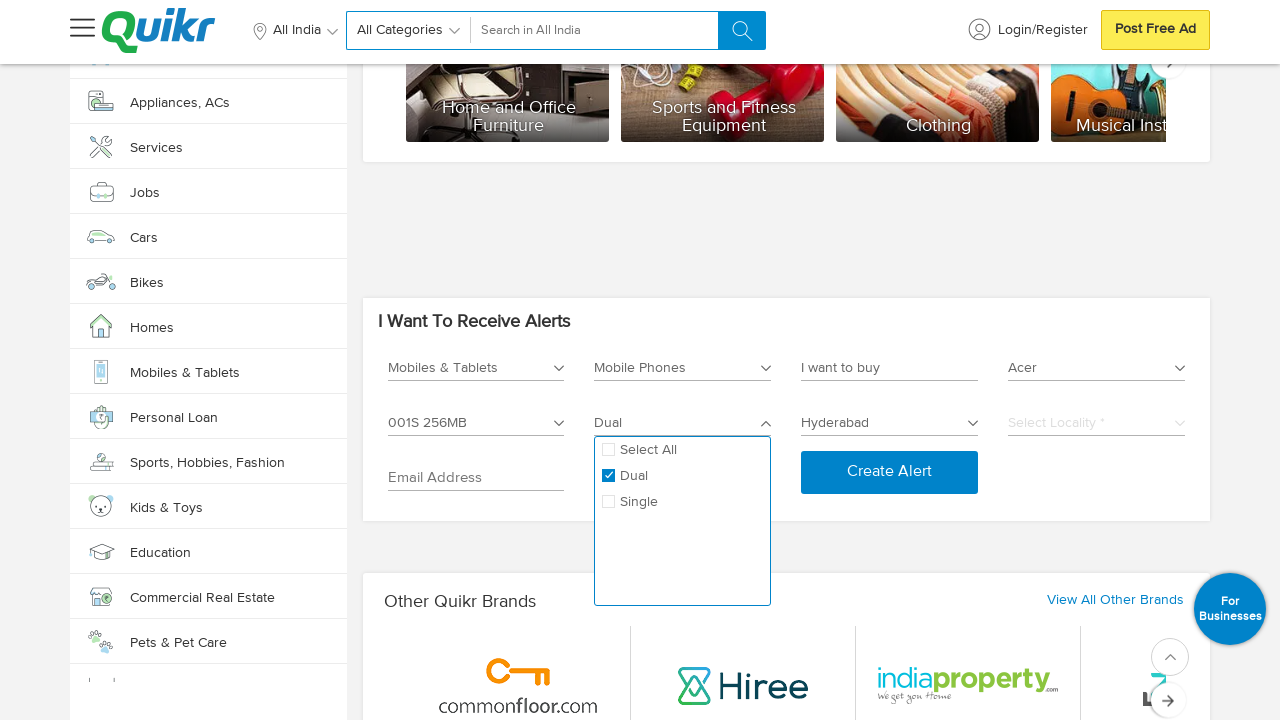

Clicked locality dropdown at (1097, 416) on xpath=//*[@id='select_locality']
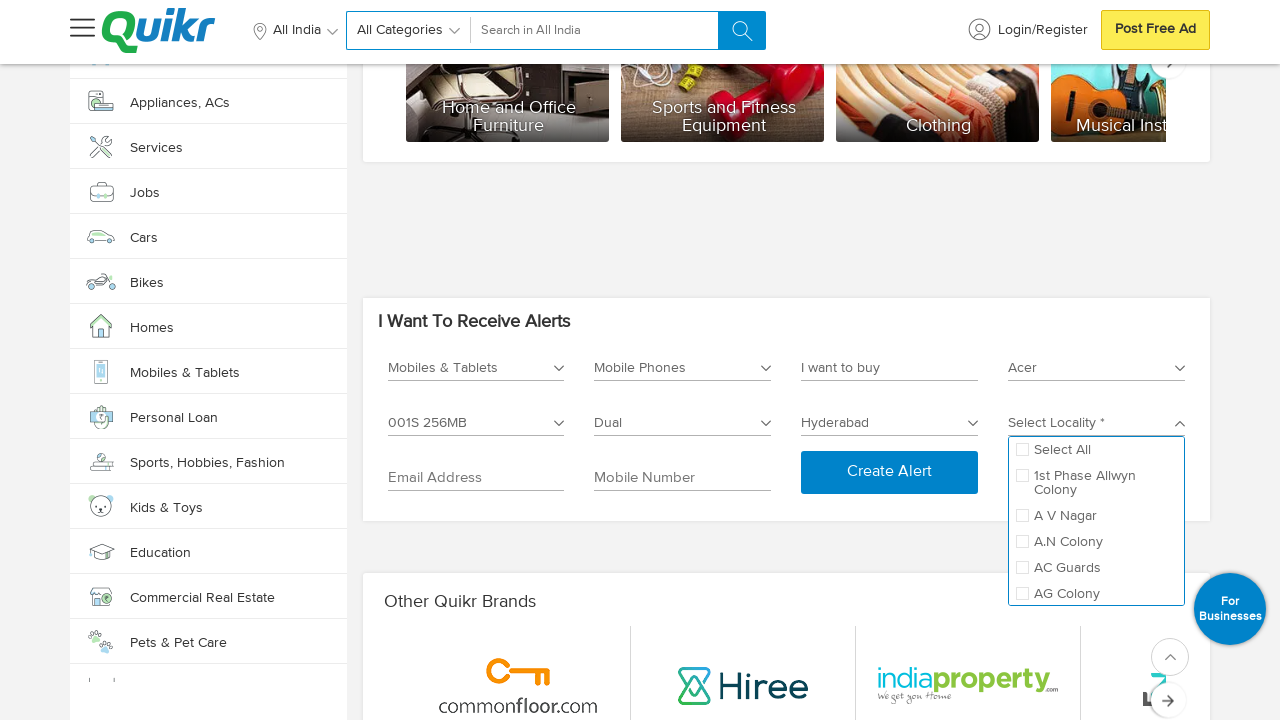

Selected 'A.N Colony' locality at (1060, 542) on xpath=//*[@id='checkbox_A.N Colony']/label
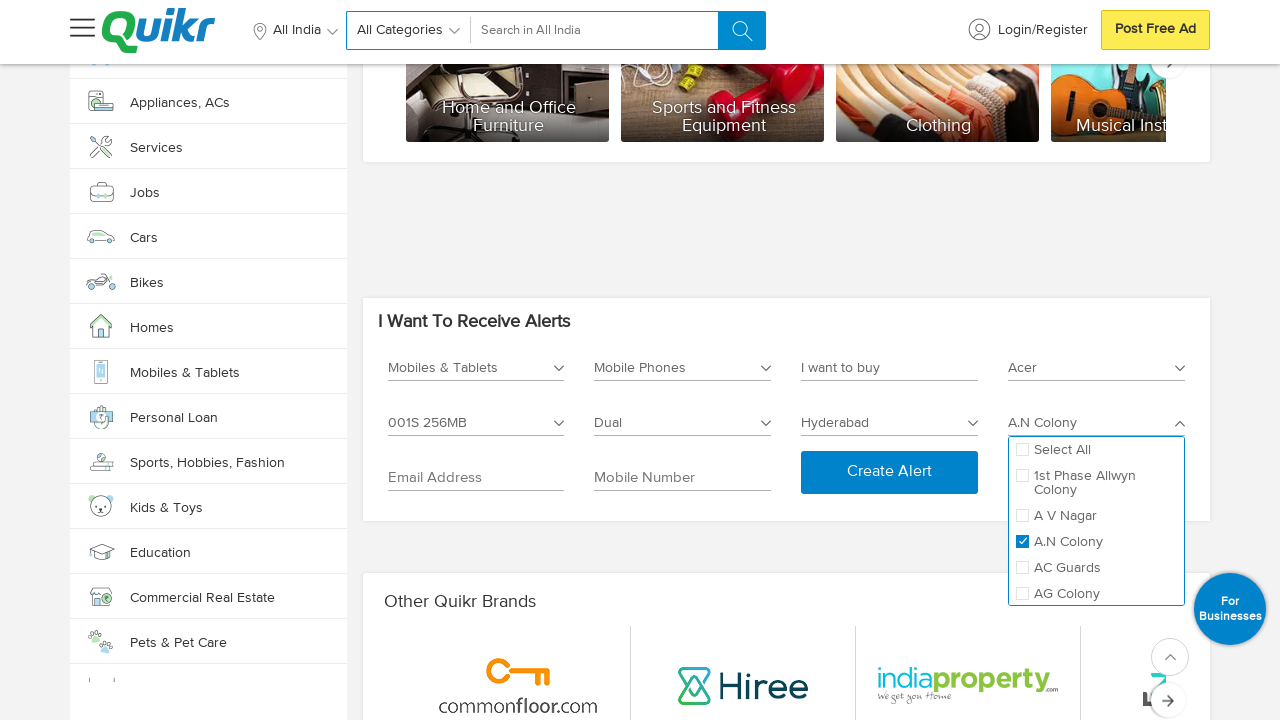

Filled email field with 'testuser543@example.com' on //*[@id='Email']
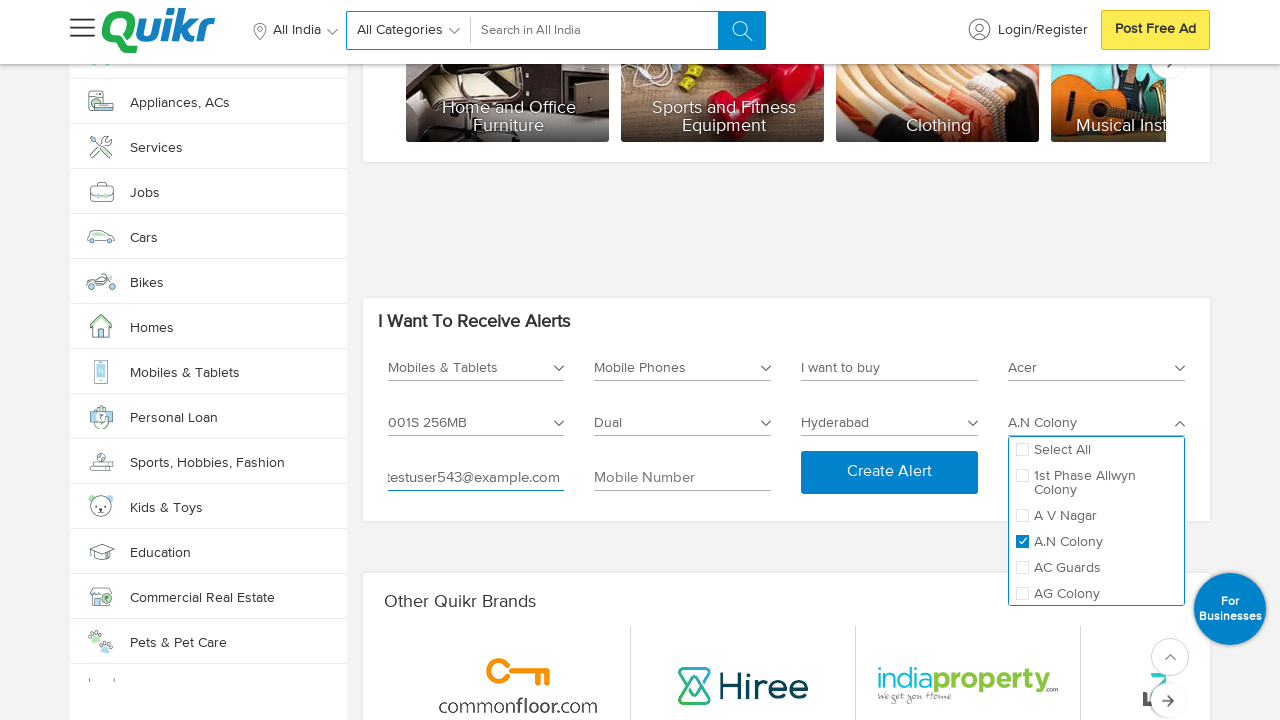

Left mobile number field empty intentionally on //*[@id='Mobile_Number']
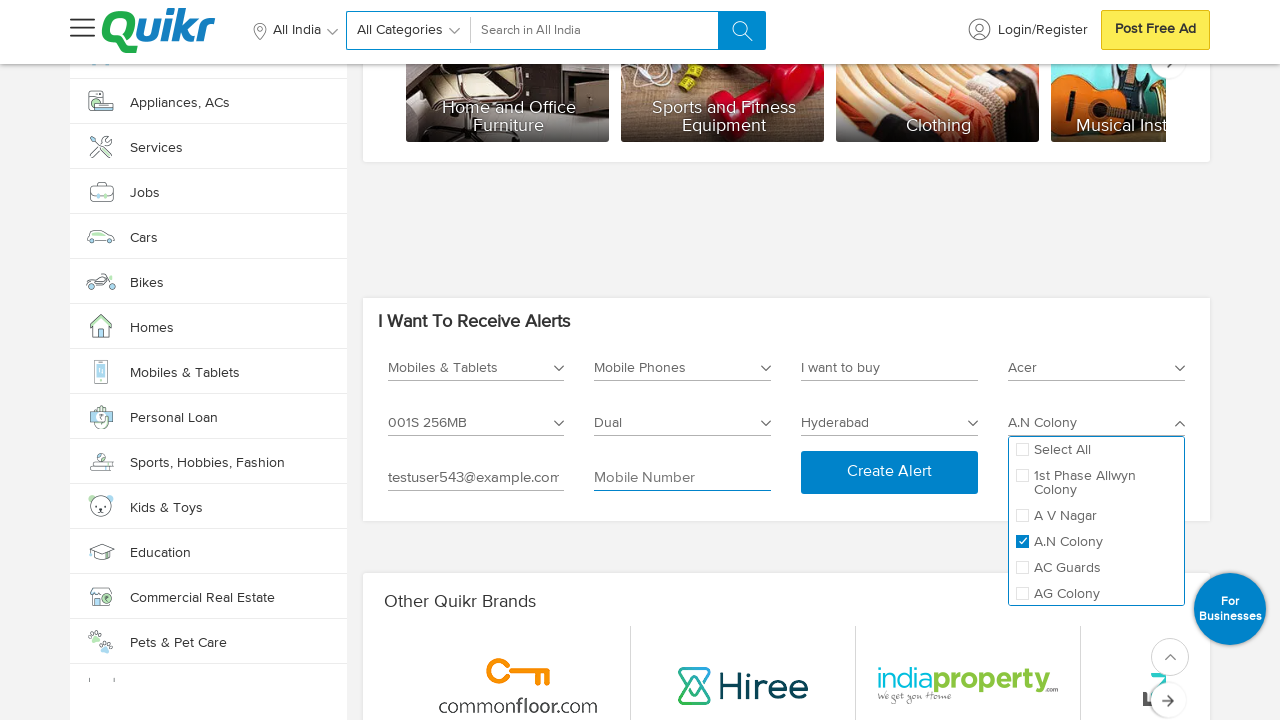

Clicked 'Create Alert' button at (890, 472) on xpath=//*[@id='createAlert']
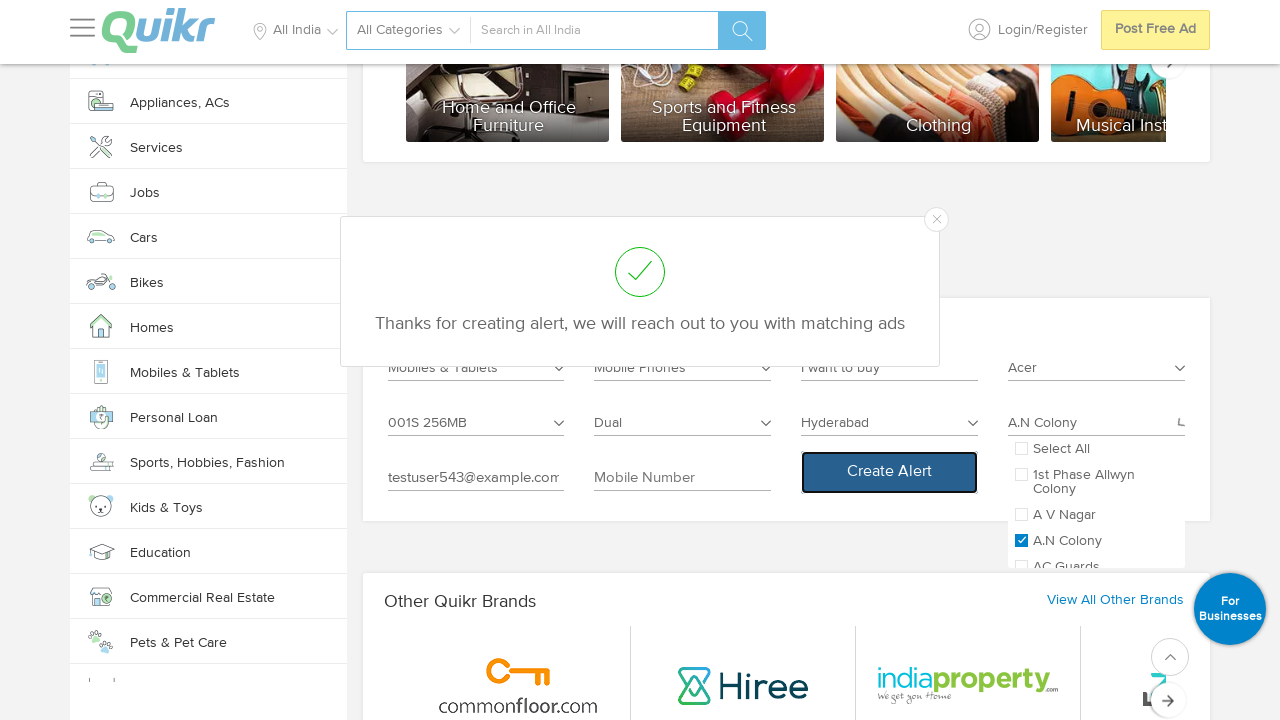

Success message appeared on page
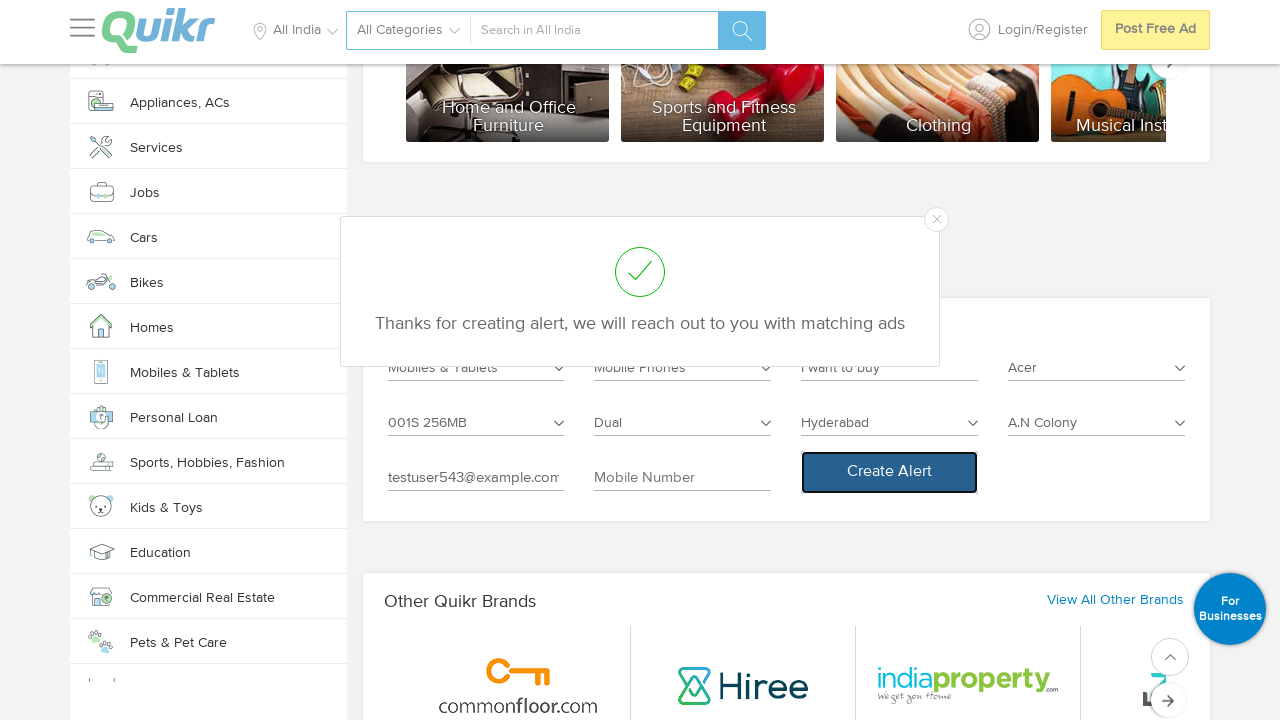

Retrieved success message: 'Thanks for creating alert, we will reach out to you with matching ads'
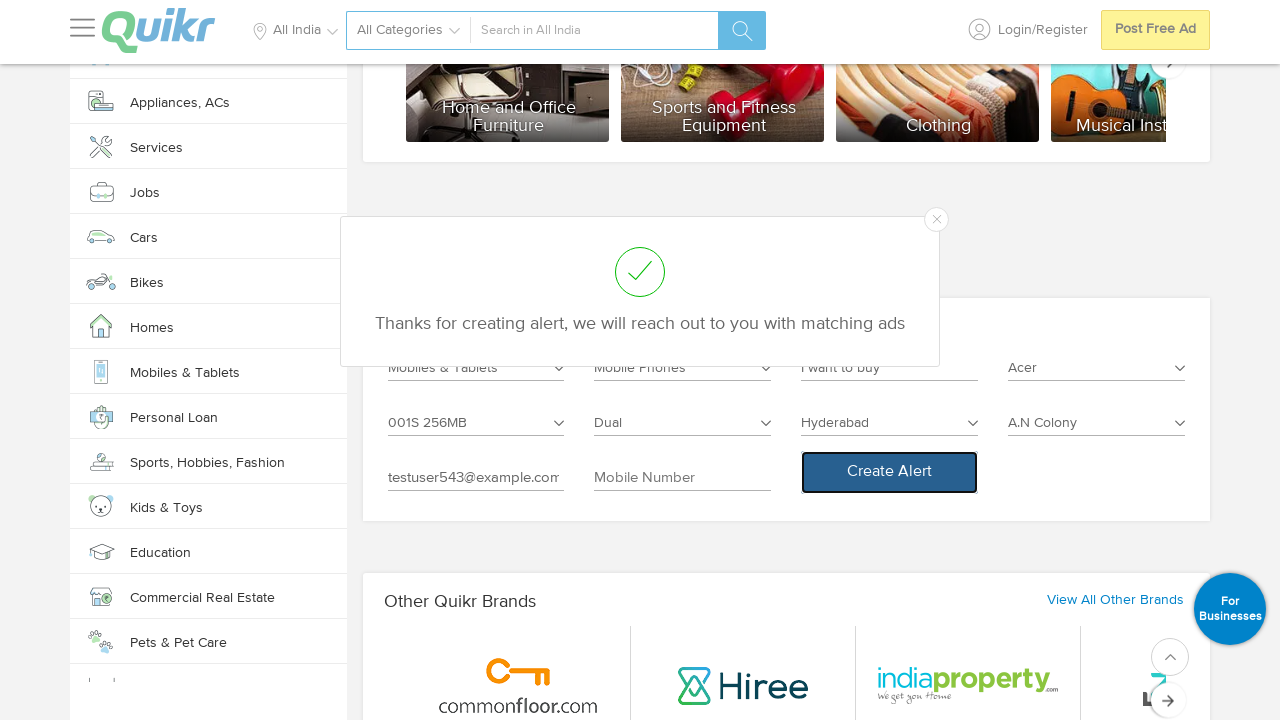

Verified success message matches expected text
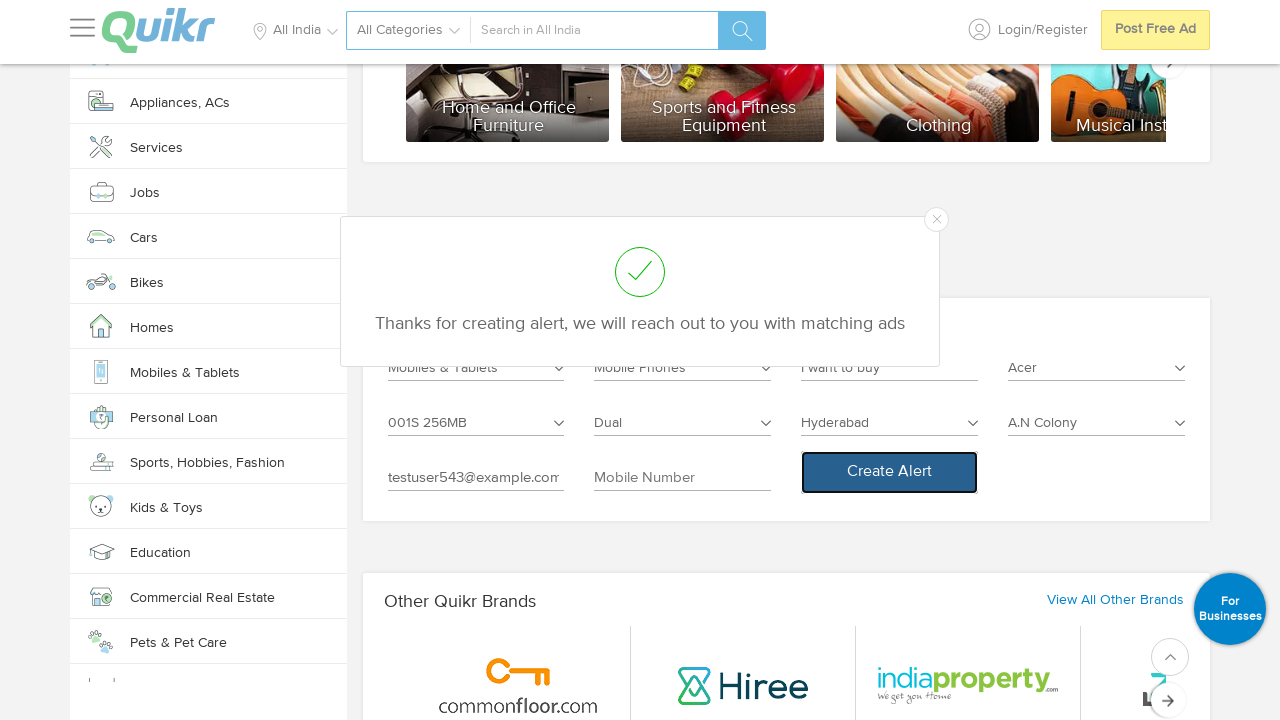

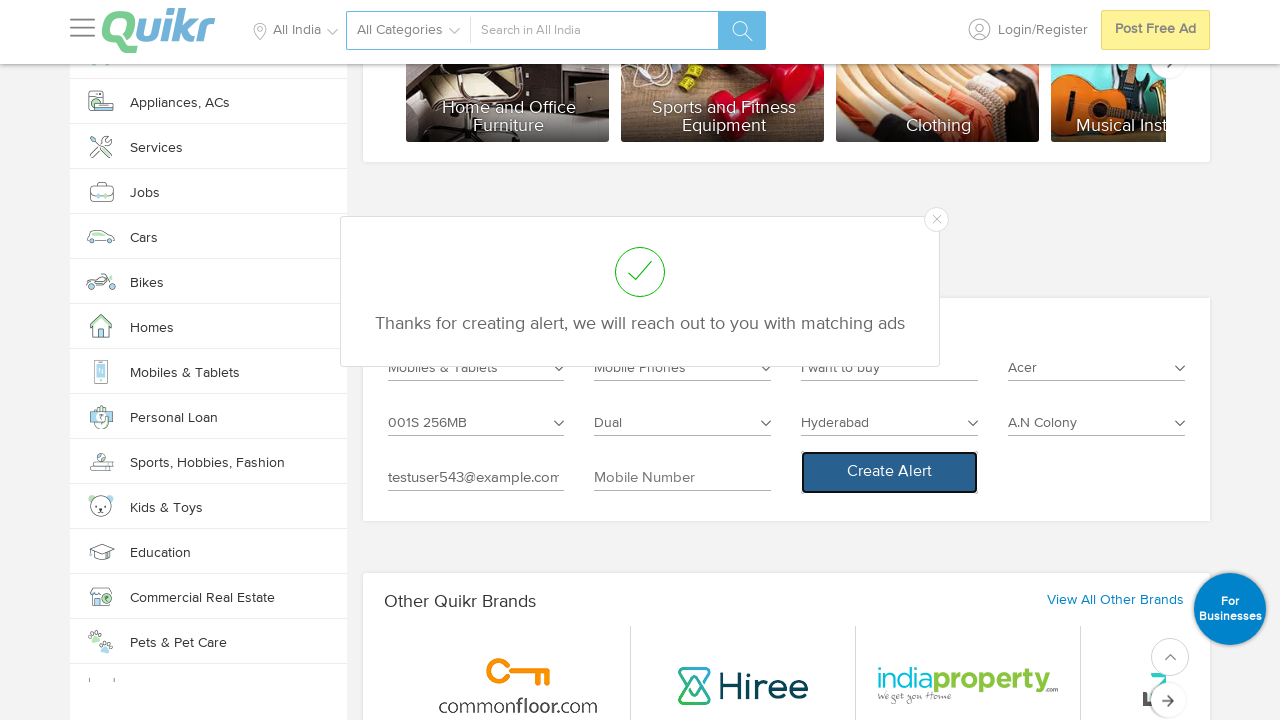